Tests alert handling by clicking a button that triggers a delayed alert and accepting it

Starting URL: https://demoqa.com/alerts

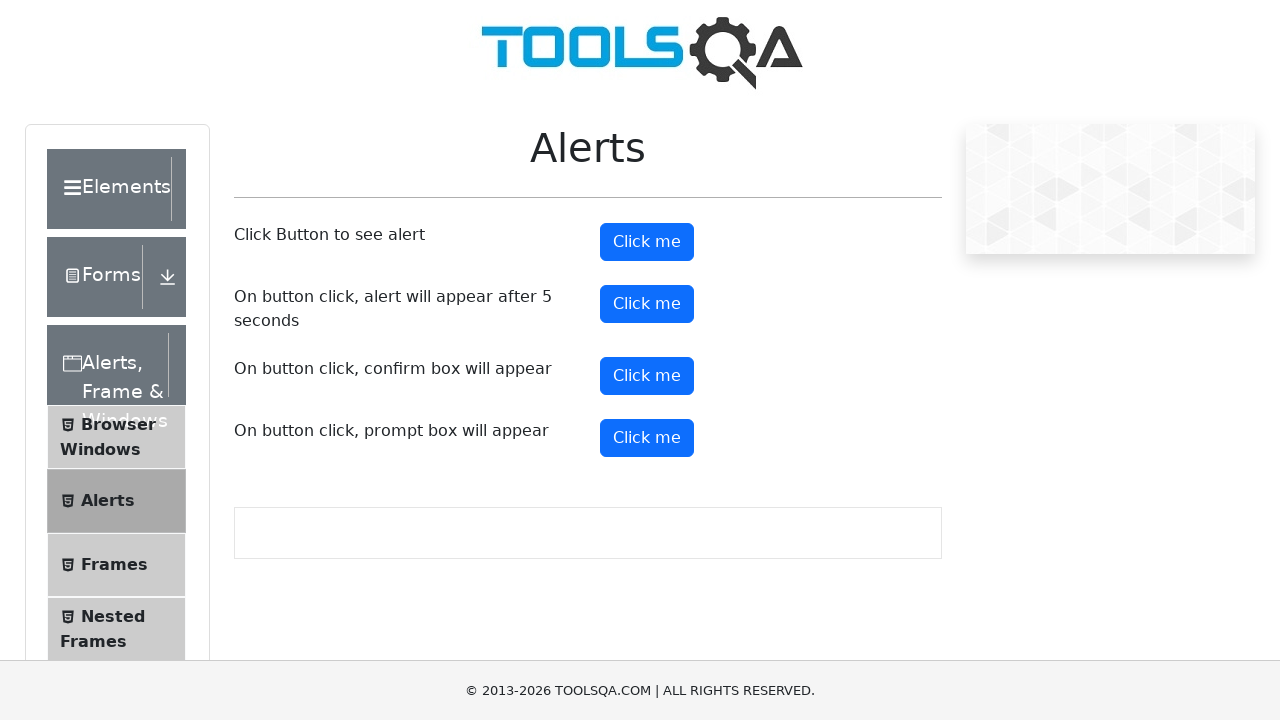

Clicked the button that triggers a delayed alert at (647, 304) on #timerAlertButton
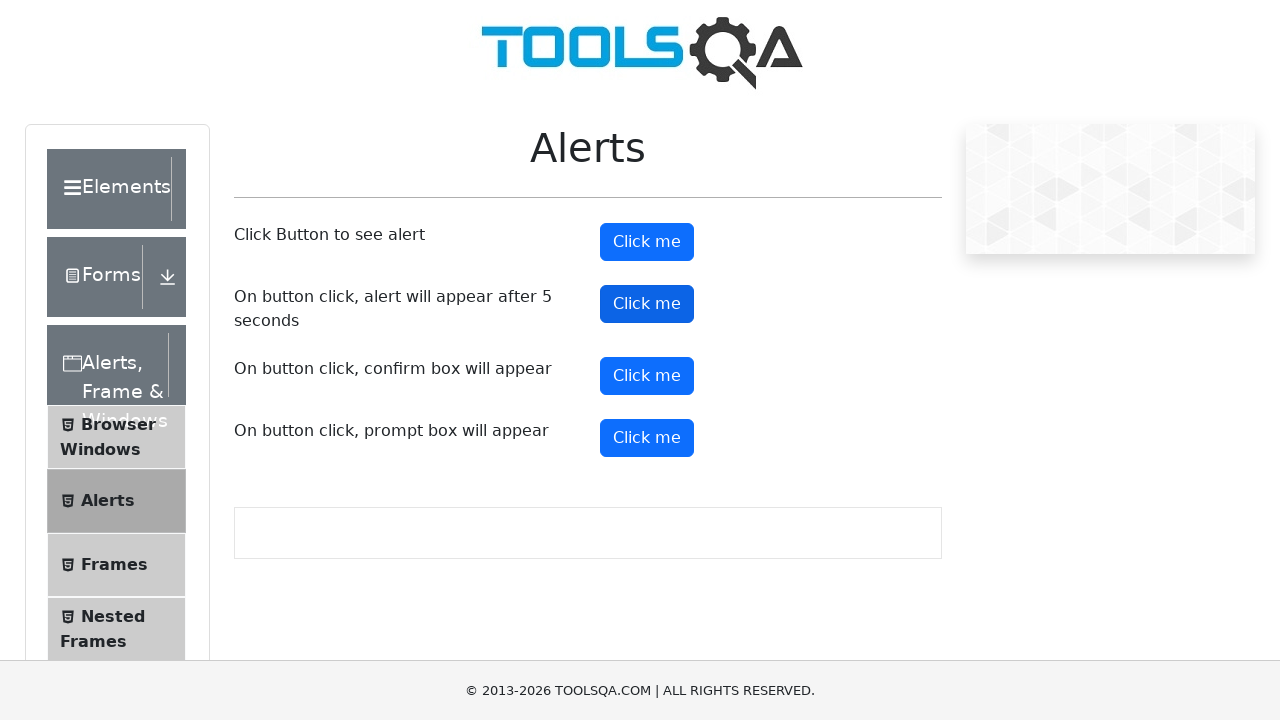

Set up dialog handler to accept alerts
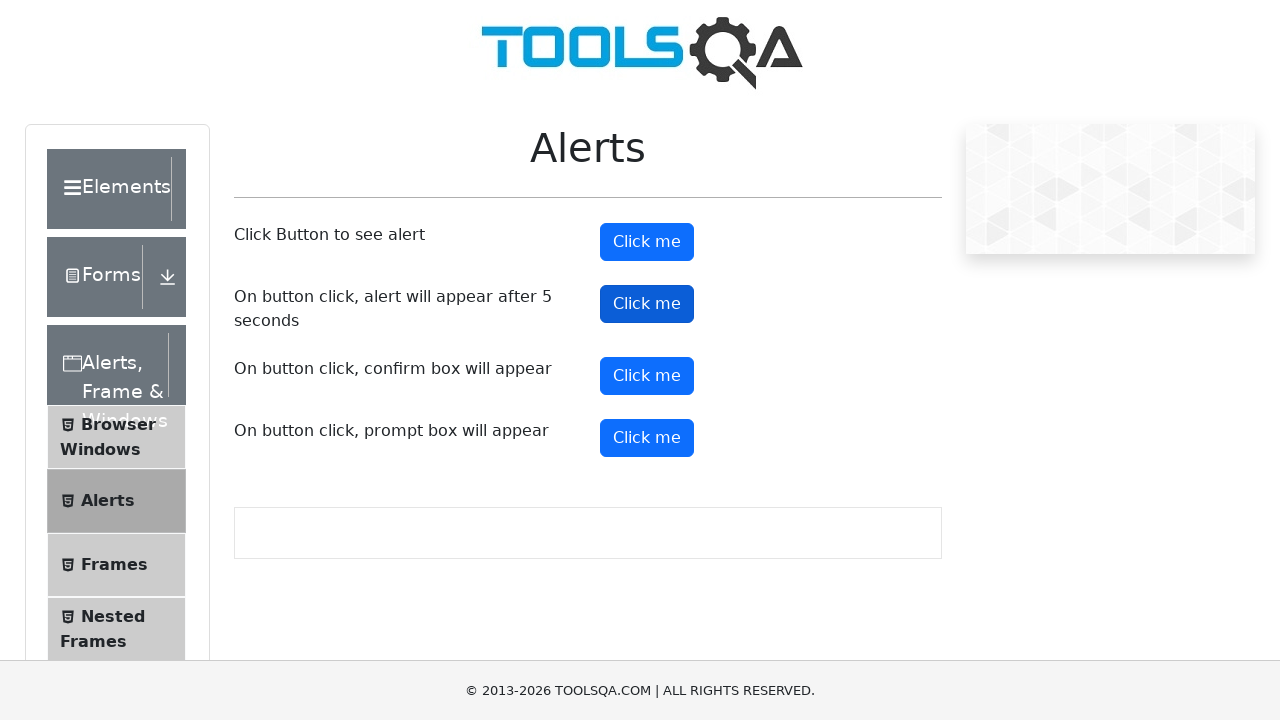

Waited for and accepted the delayed alert
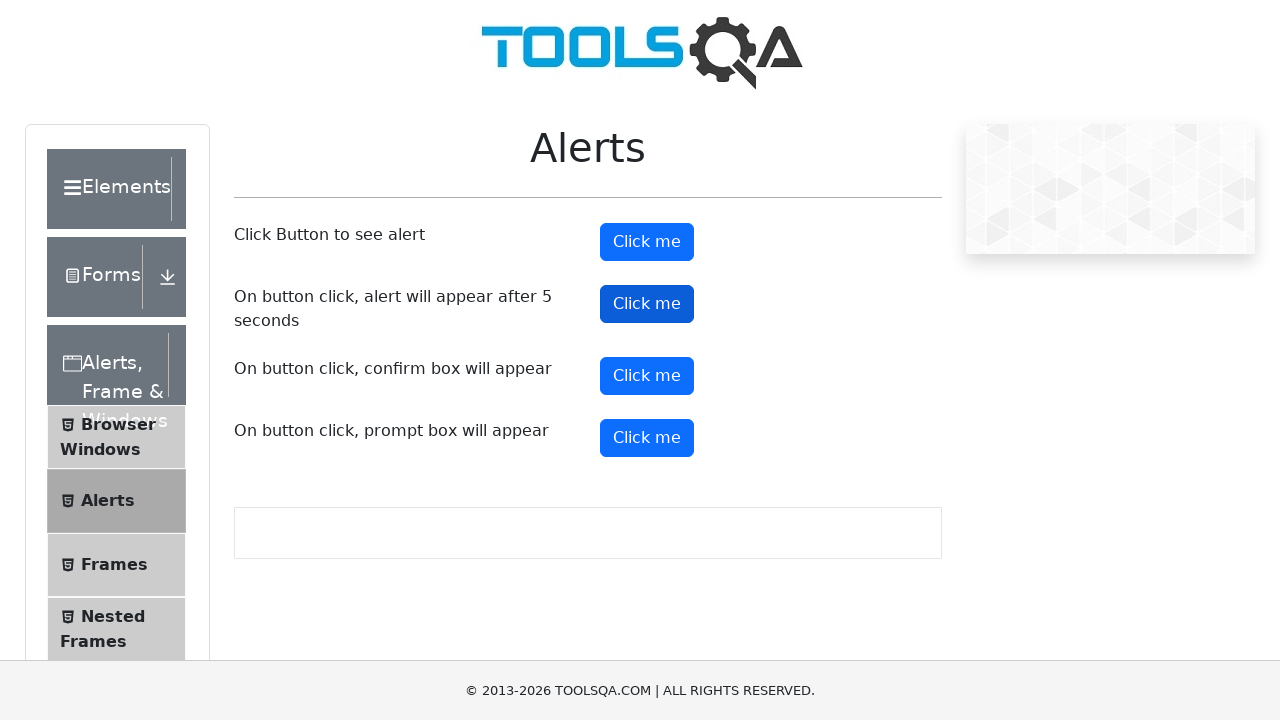

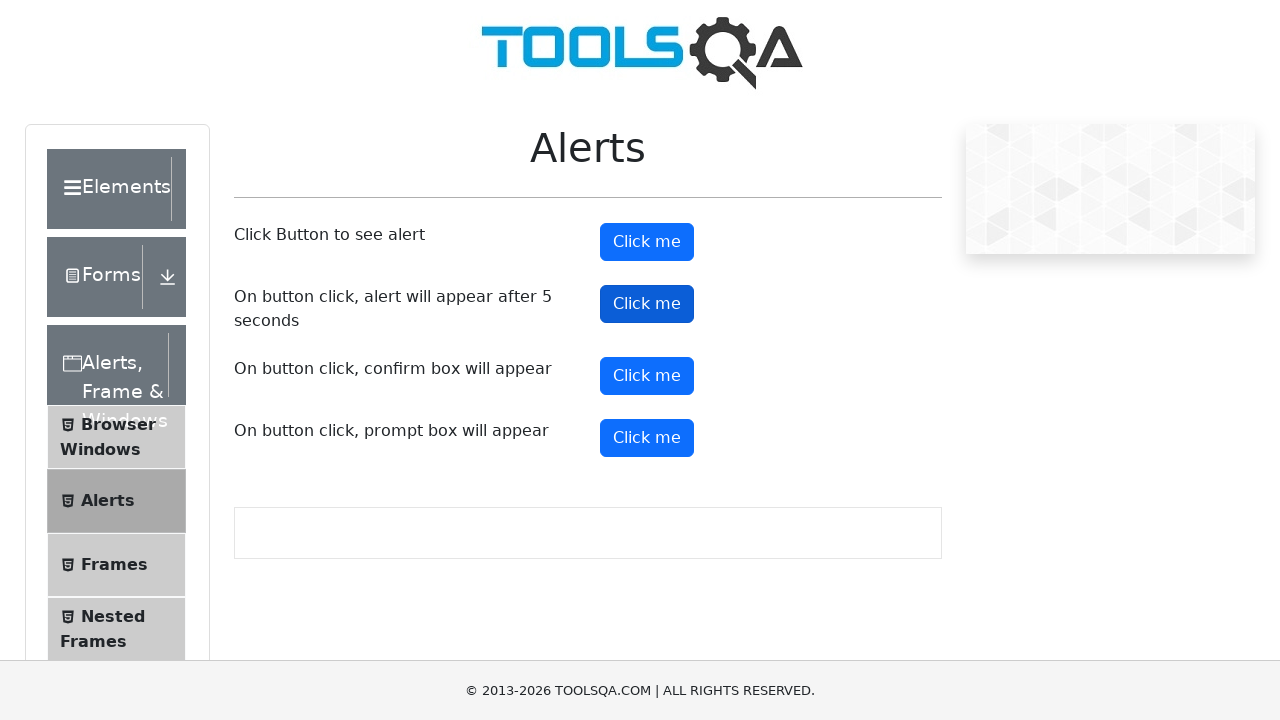